Opens the Dynamic Properties section and verifies elements with dynamic behavior including a button that enables after 5 seconds and a button that becomes visible after 5 seconds.

Starting URL: https://demoqa.com/elements

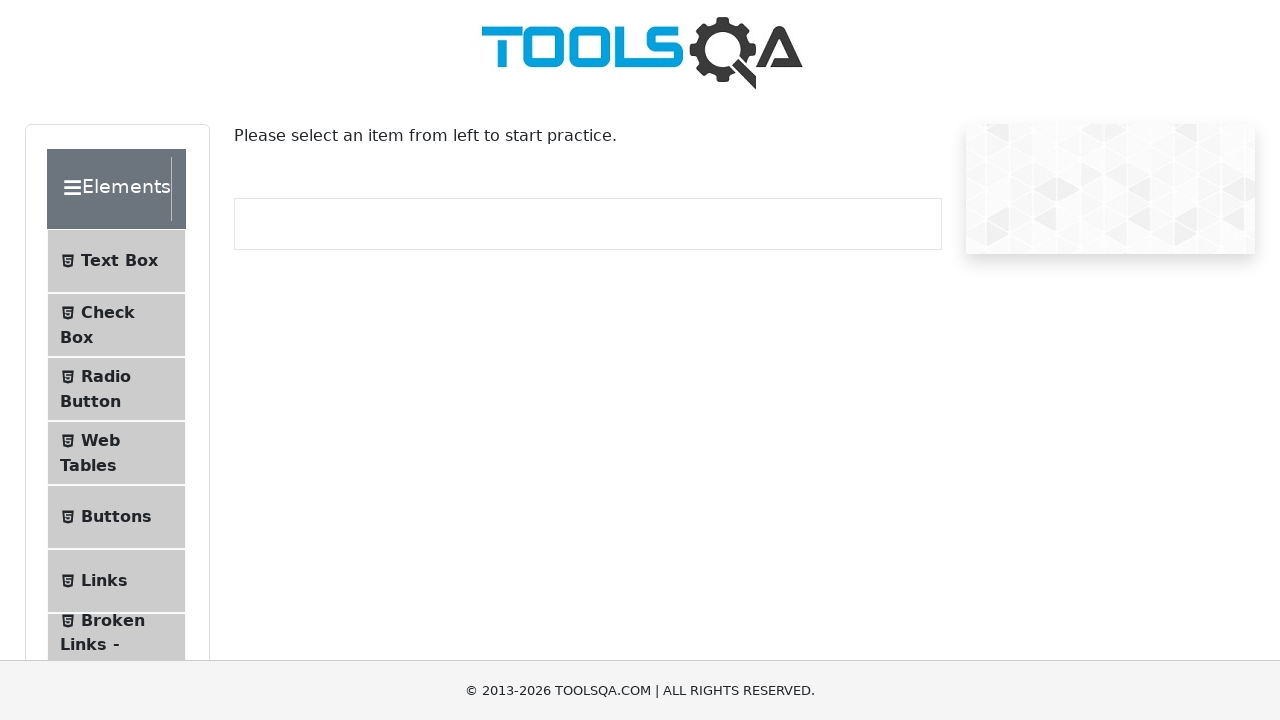

Clicked on Dynamic Properties in the menu at (119, 348) on text=Dynamic Properties
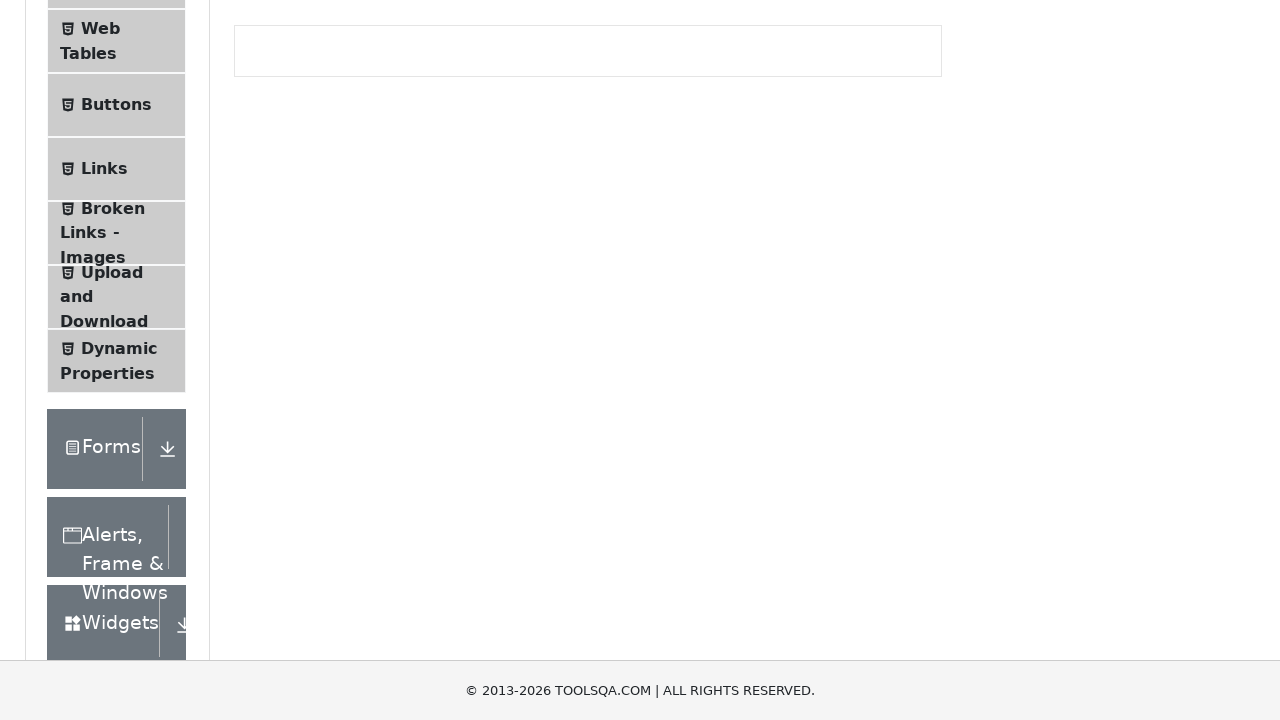

Verified text with random ID is visible
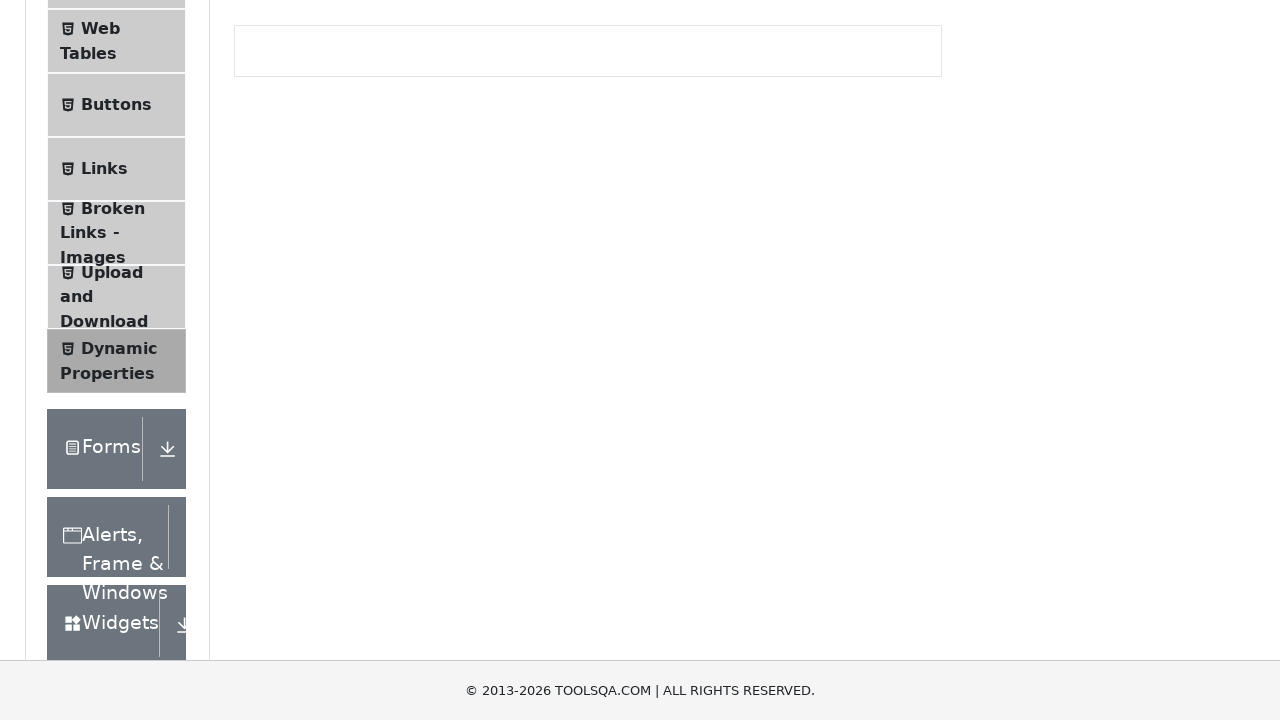

Verified first button is visible
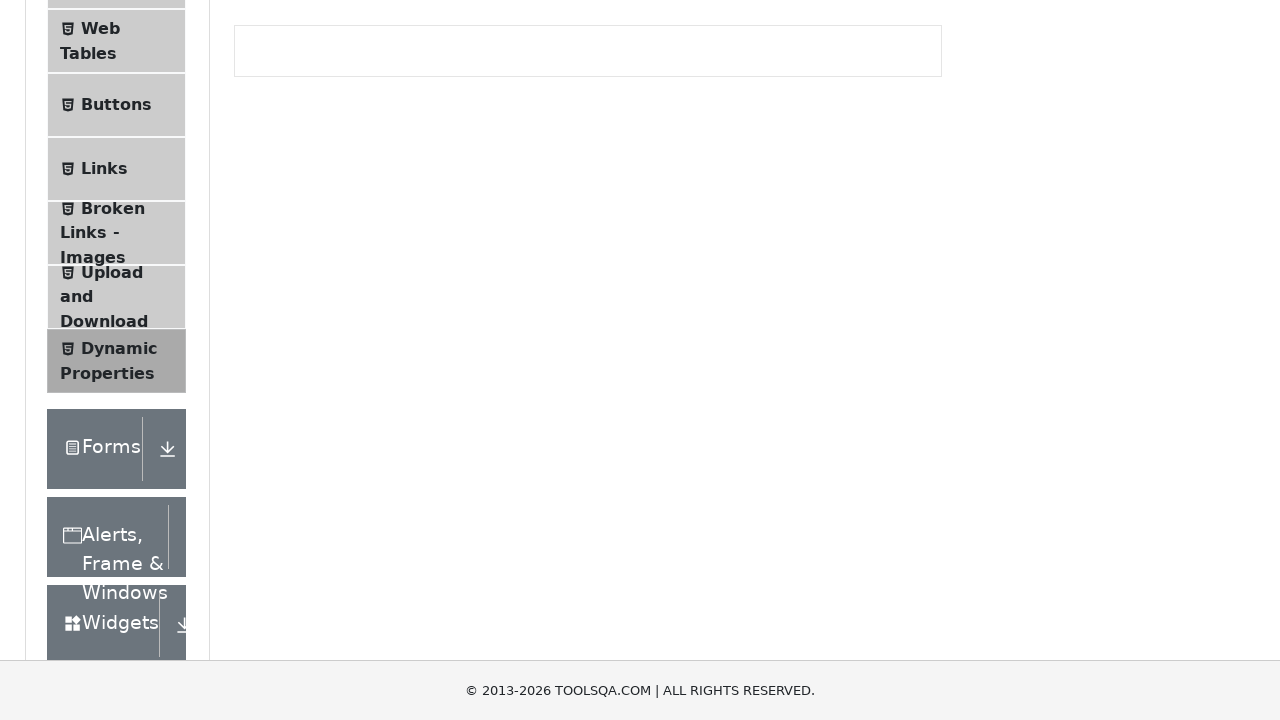

Verified second button is visible
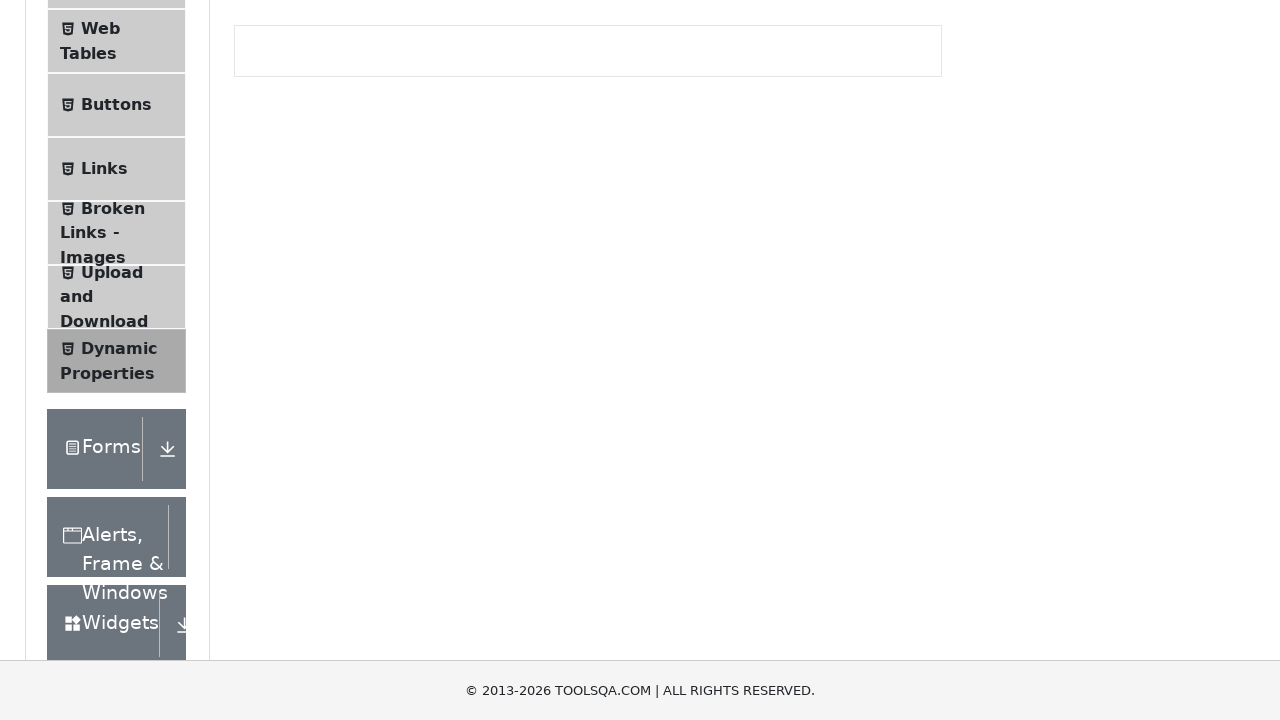

Verified third button becomes visible after 5 seconds
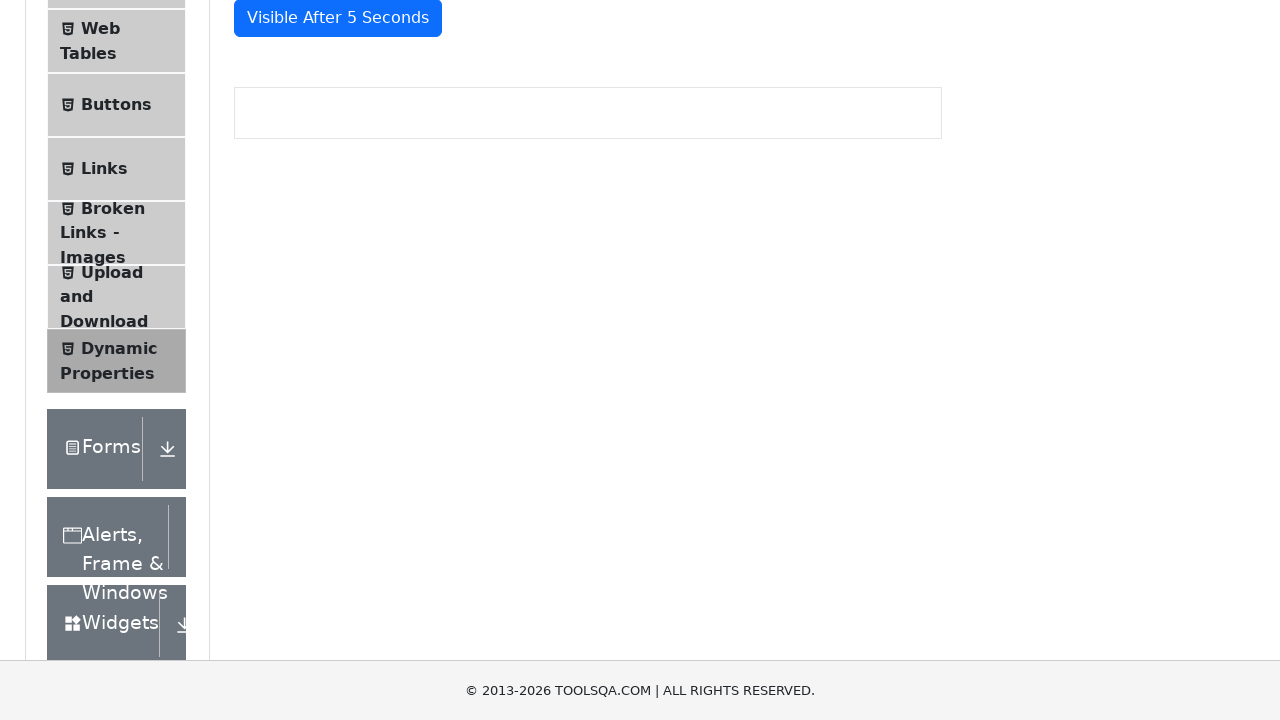

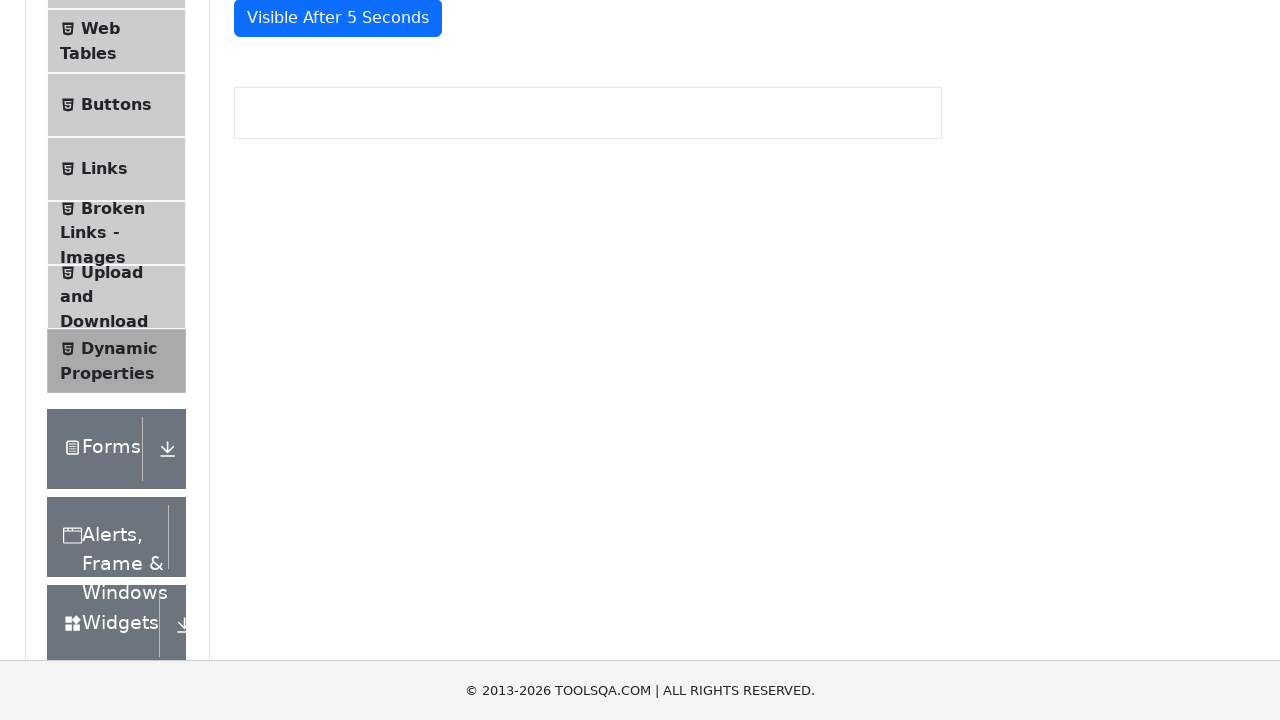